Tests basic browser navigation functions including navigating to a page, going back, forward, and refreshing the page

Starting URL: https://telranedu.web.app/home

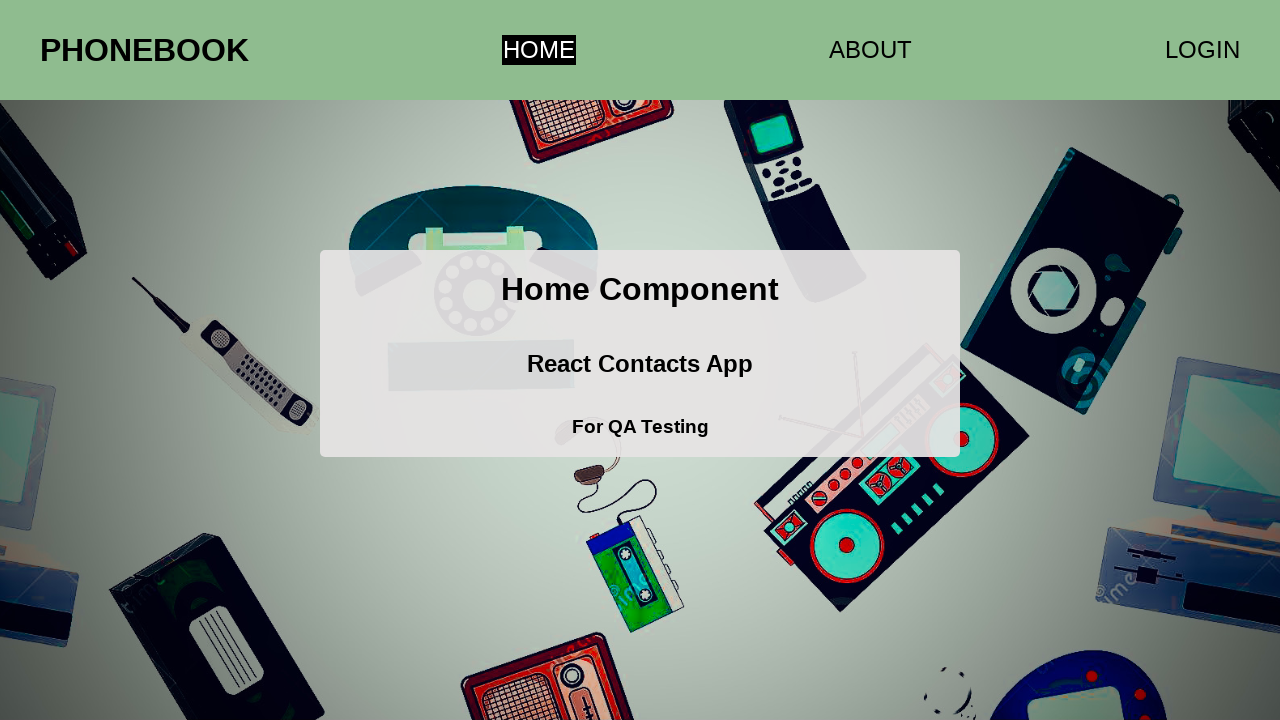

Navigated to starting URL https://telranedu.web.app/home
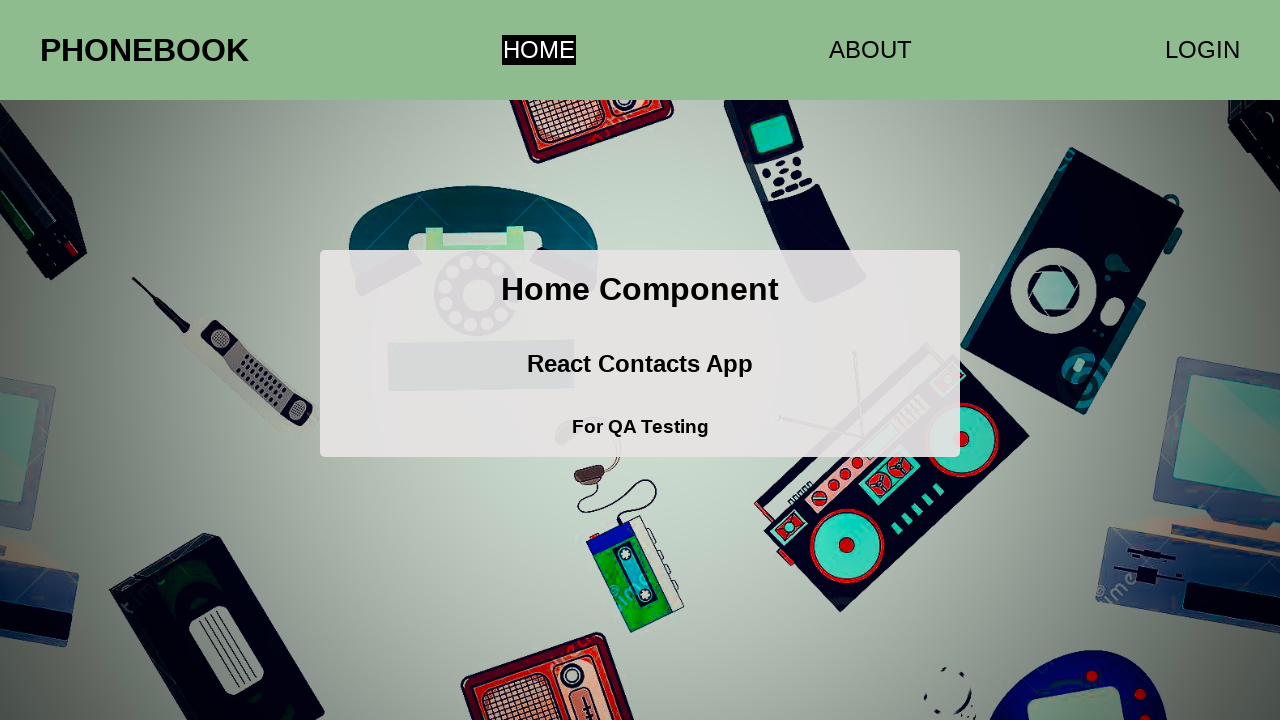

Navigated back to previous page in history
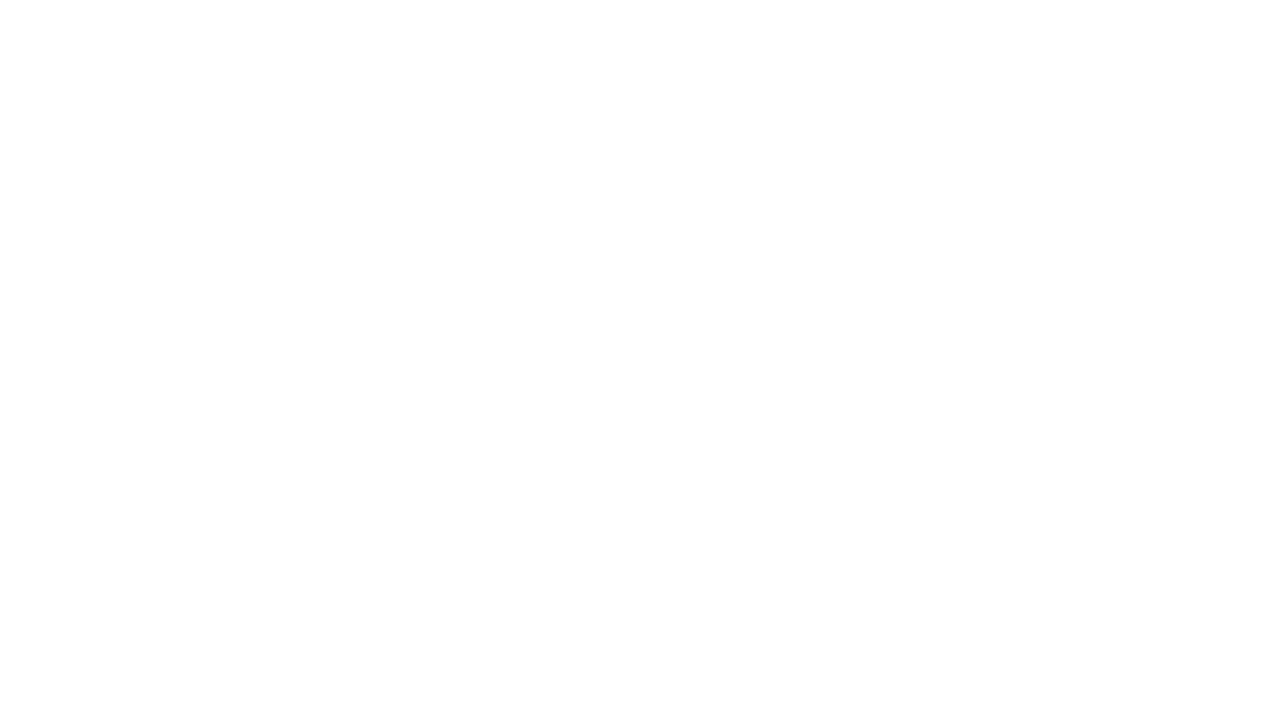

Navigated forward to next page in history
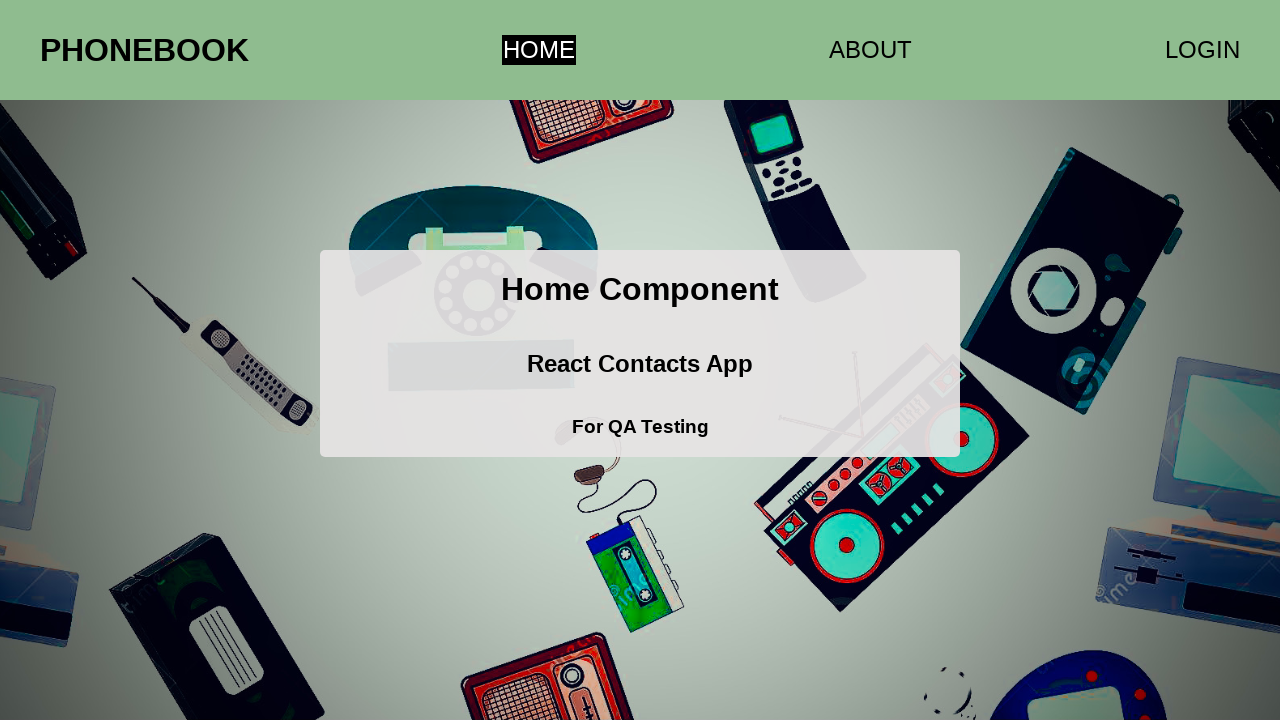

Refreshed the current page
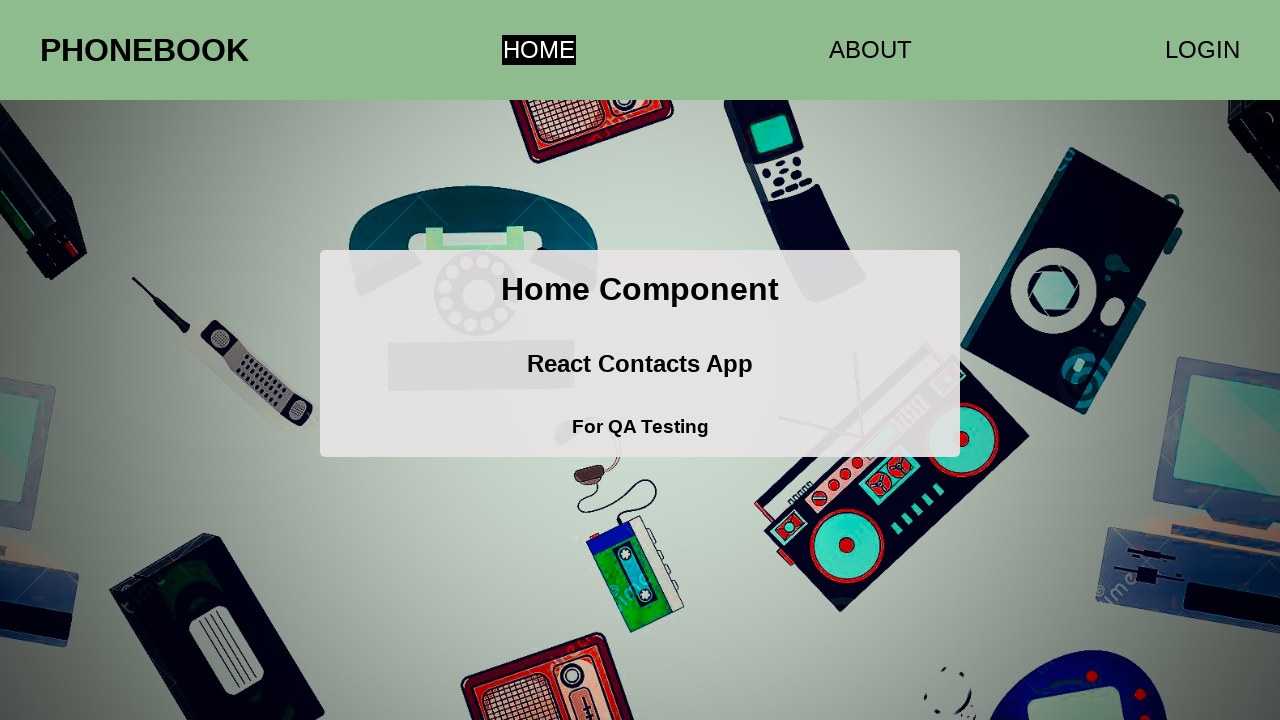

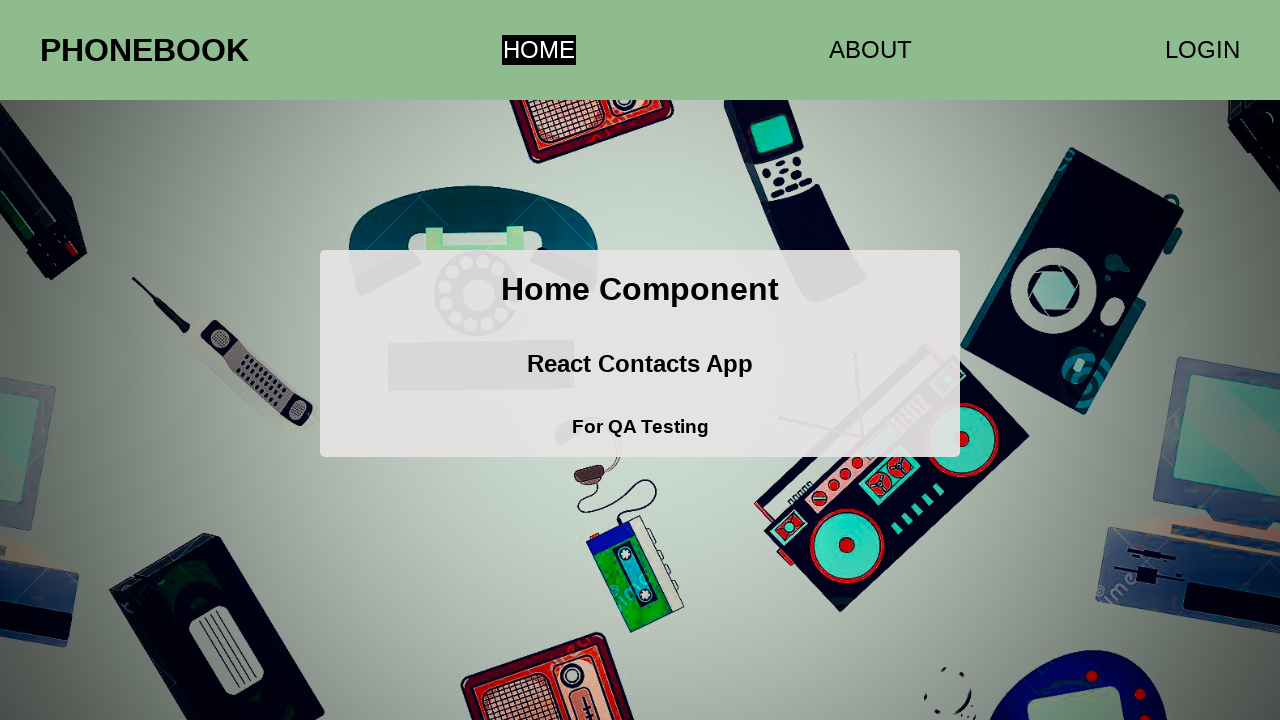